Tests drag and drop functionality by dragging a small circle onto a big circle and verifying the success message appears

Starting URL: https://loopcamp.vercel.app/drag-and-drop-circles.html

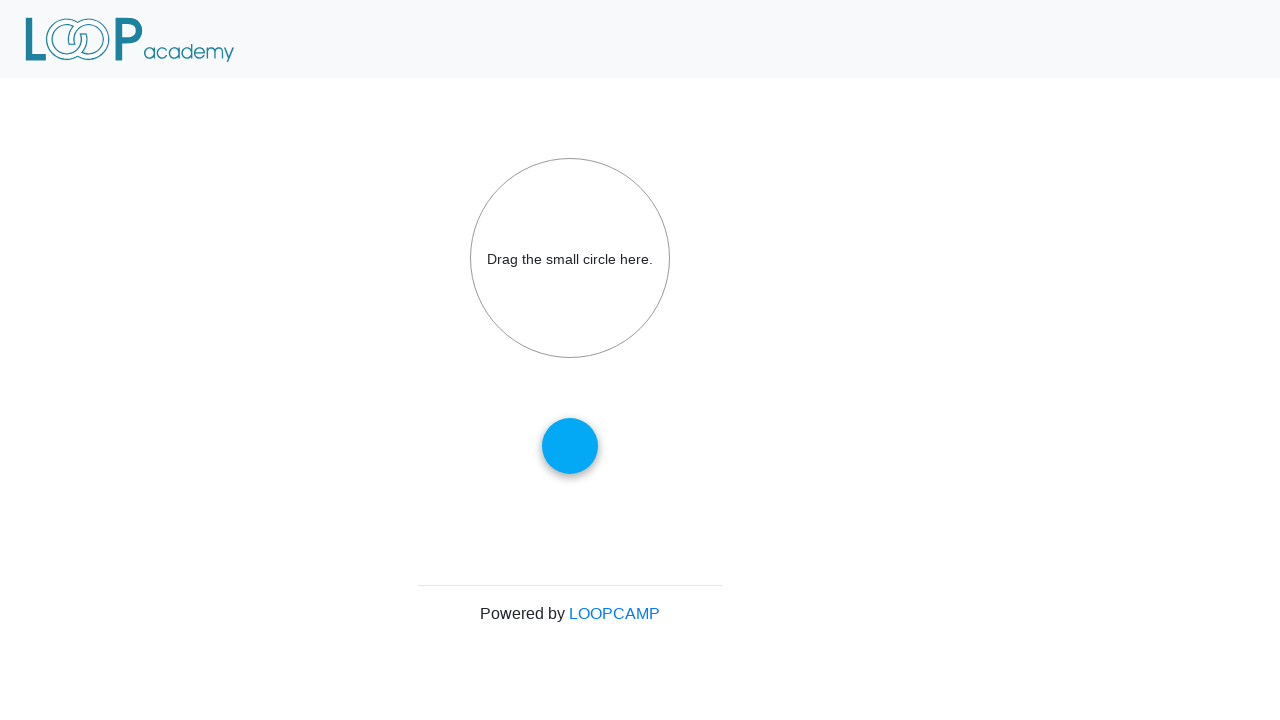

Navigated to drag and drop circles test page
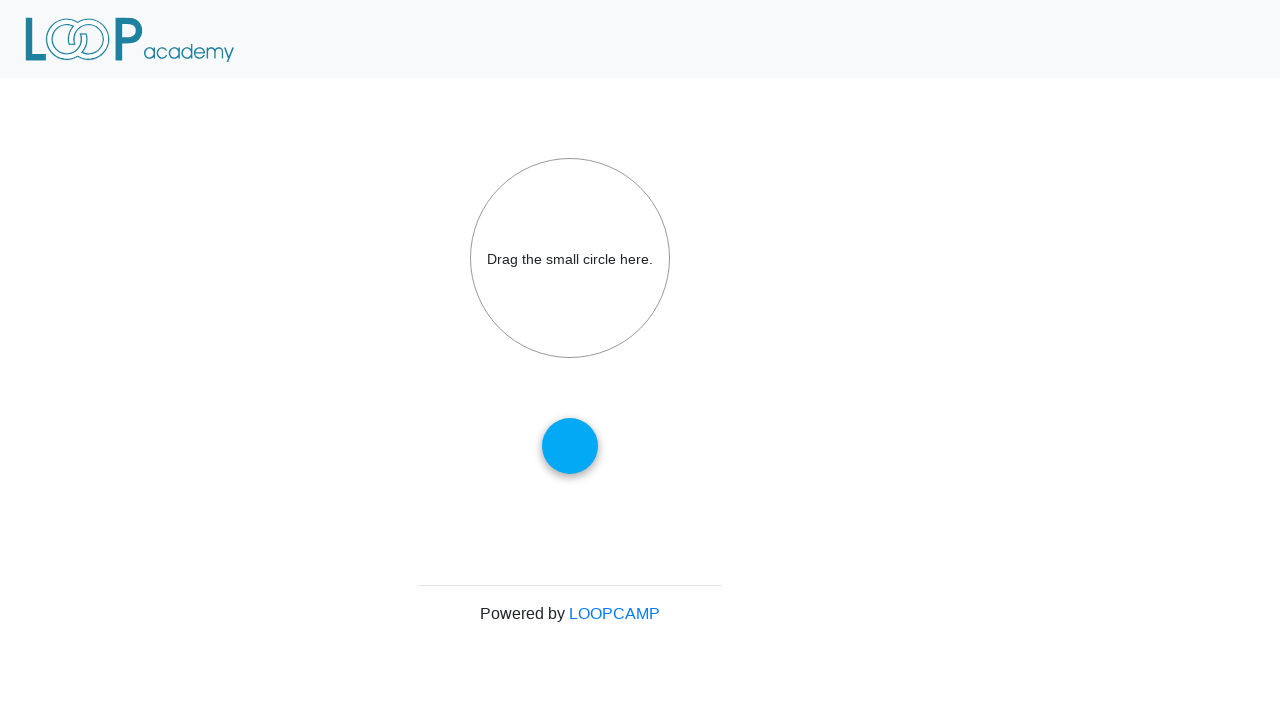

Located small circle element with id 'draggable'
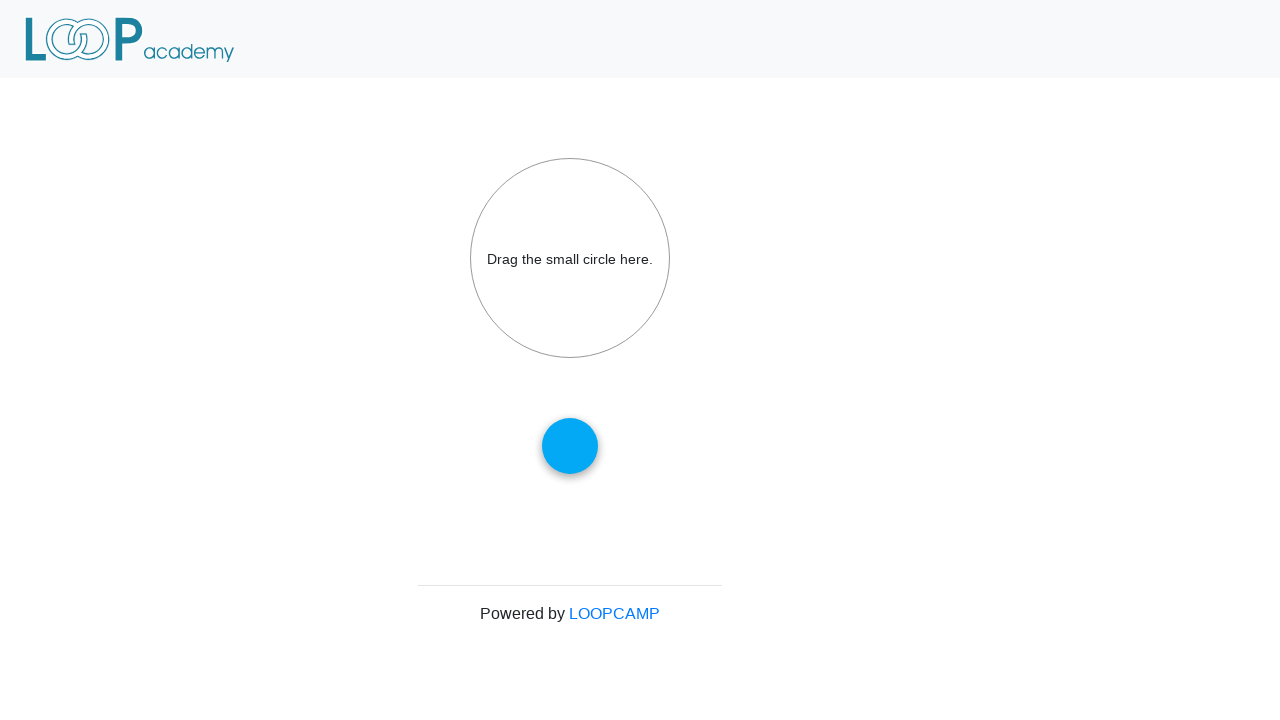

Located big circle element with id 'droptarget'
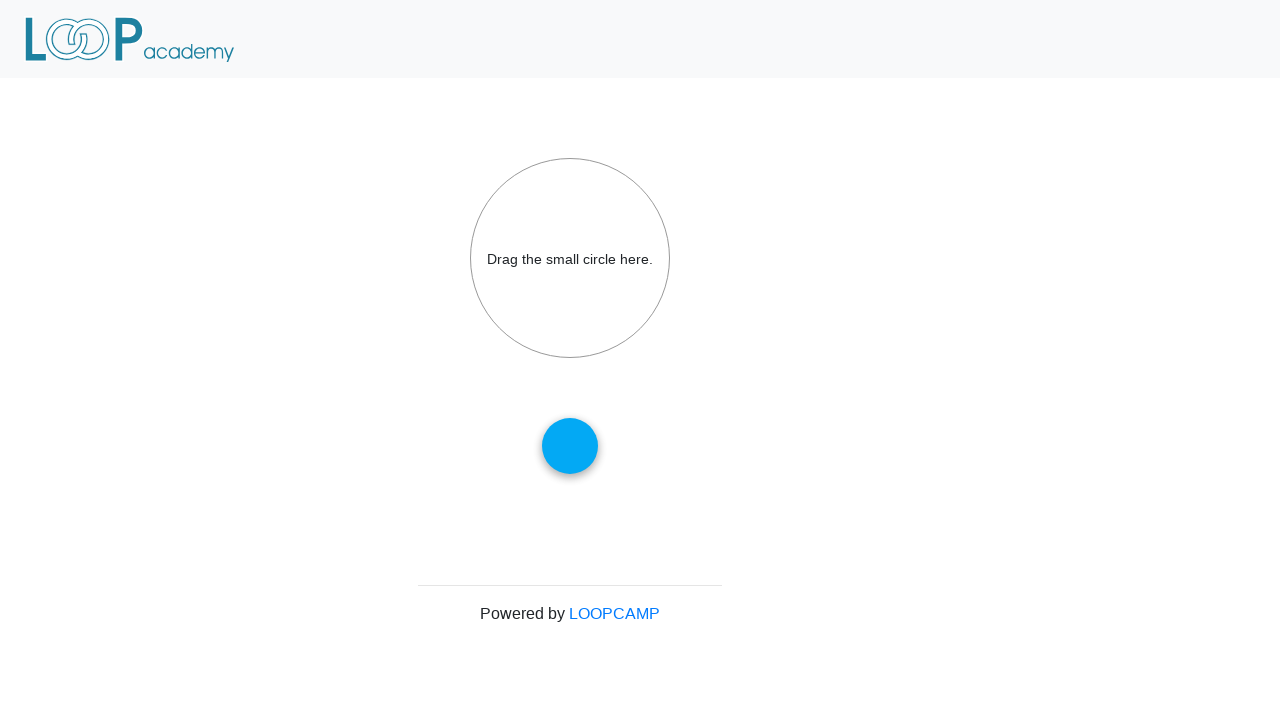

Dragged small circle onto big circle at (570, 258)
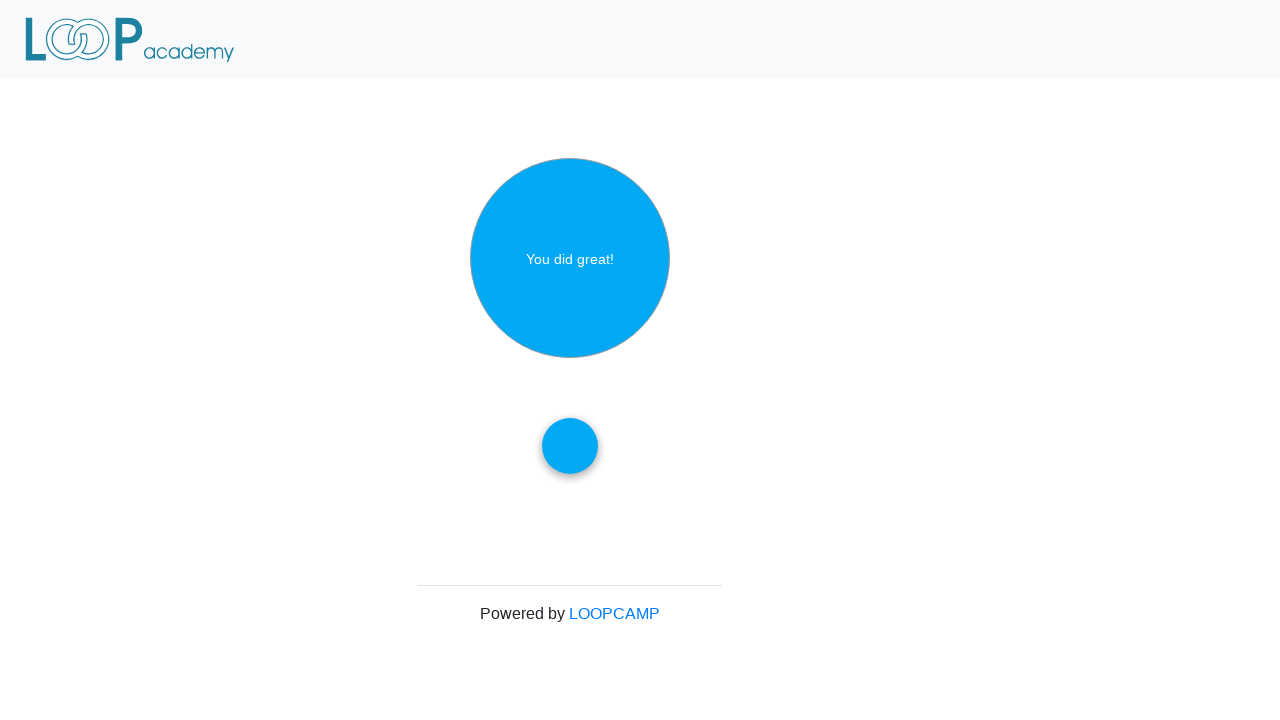

Success message with 'great' text appeared
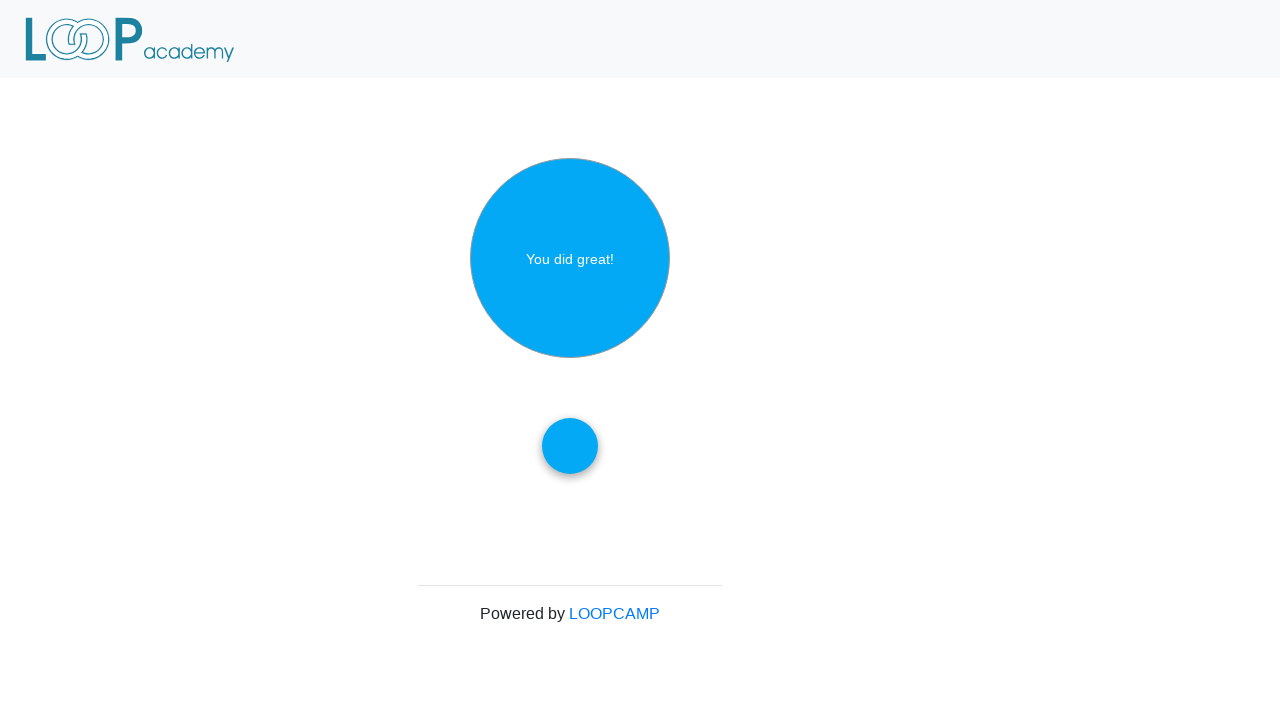

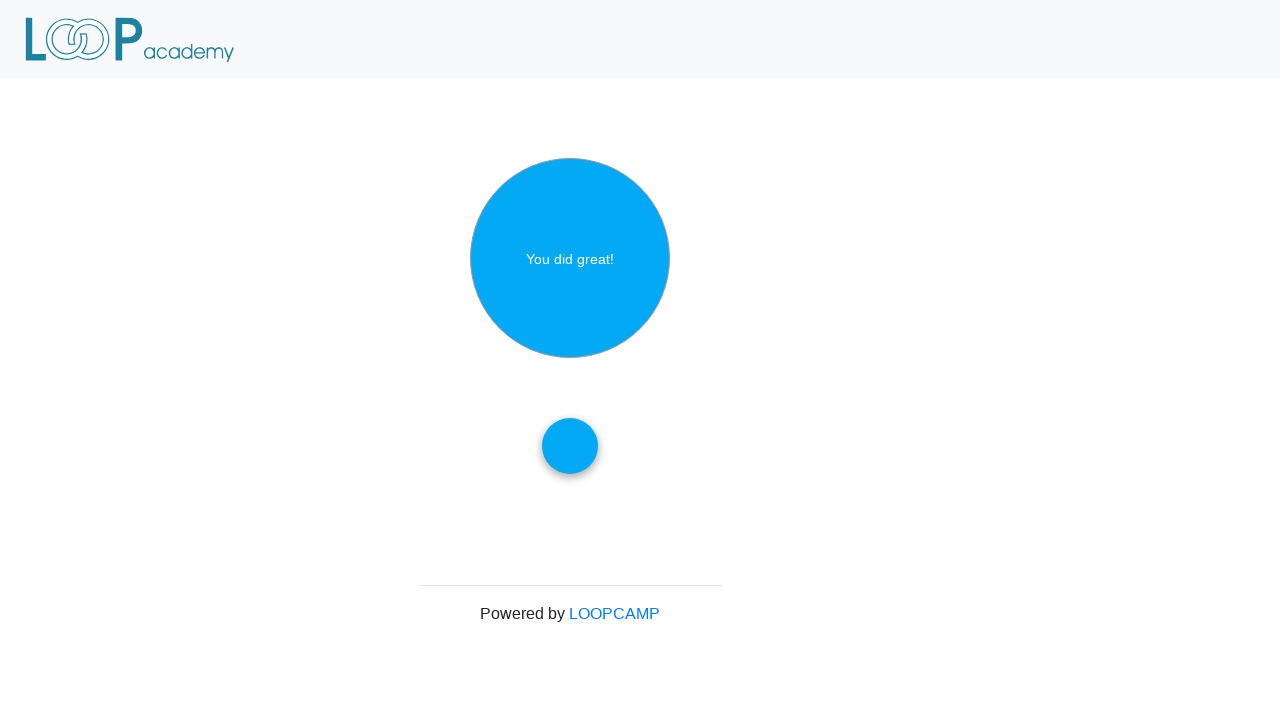